Navigates to WiseQuarter homepage and verifies that the URL contains "wisequarter"

Starting URL: https://www.wisequarter.com

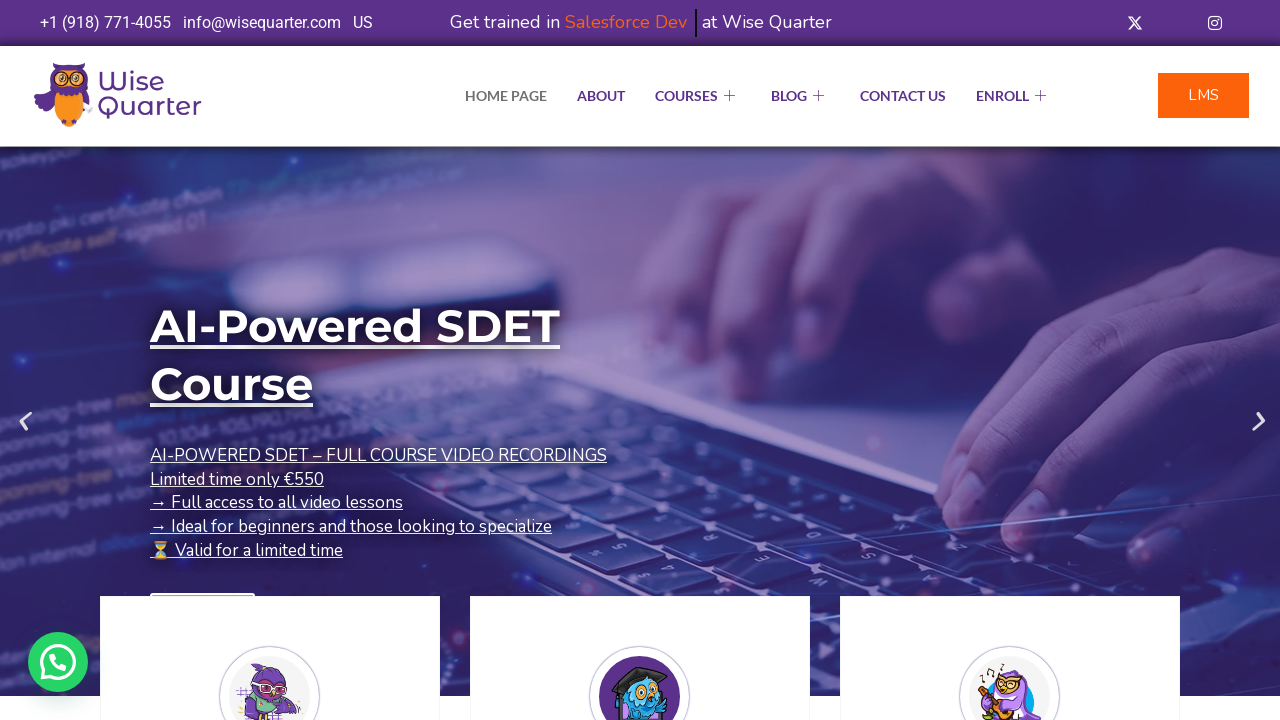

Verified that the current URL contains 'wisequarter'
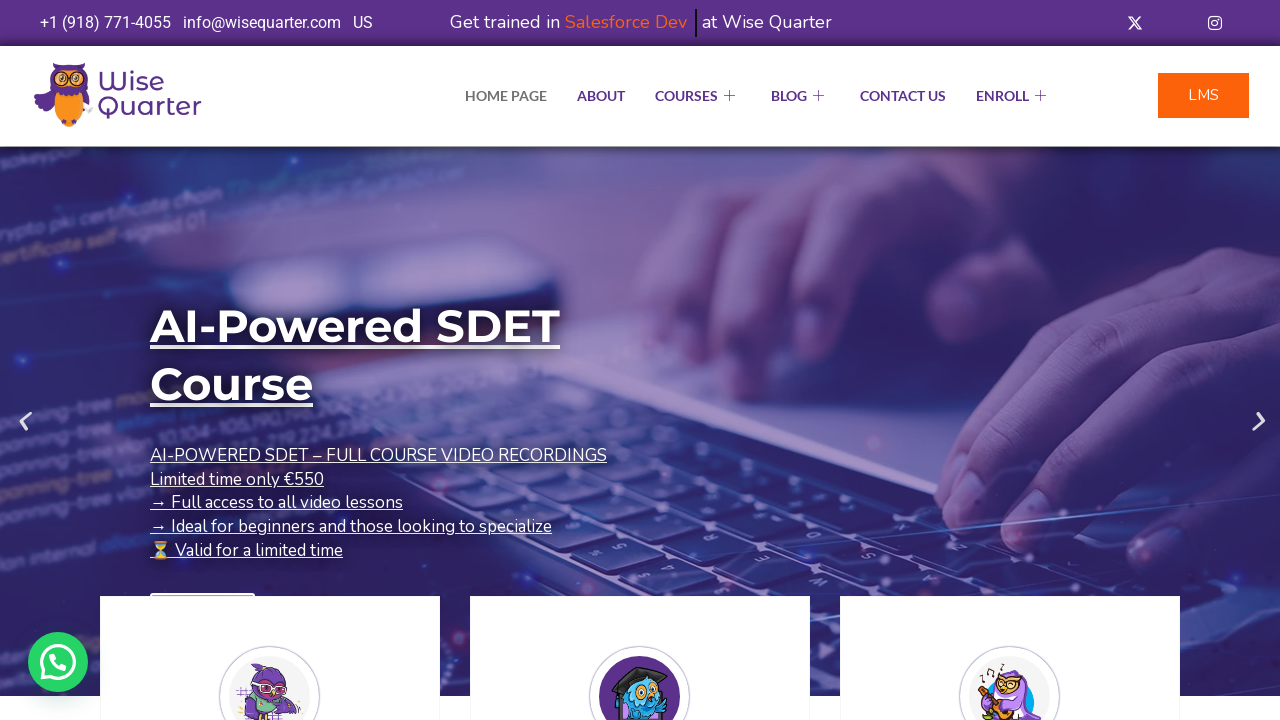

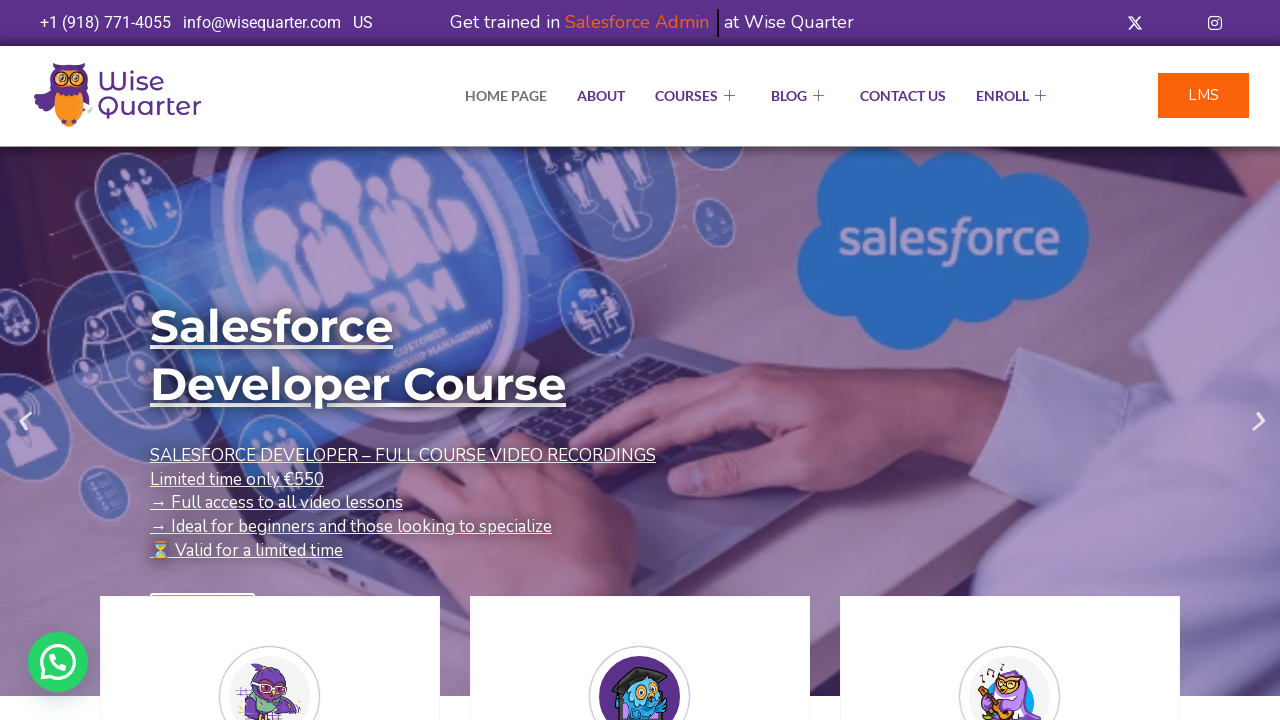